Tests an e-commerce grocery shopping flow by adding specific vegetables (Cucumber, Brocolli, Beetroot) to cart, proceeding to checkout, and applying a promo code

Starting URL: https://rahulshettyacademy.com/seleniumPractise/

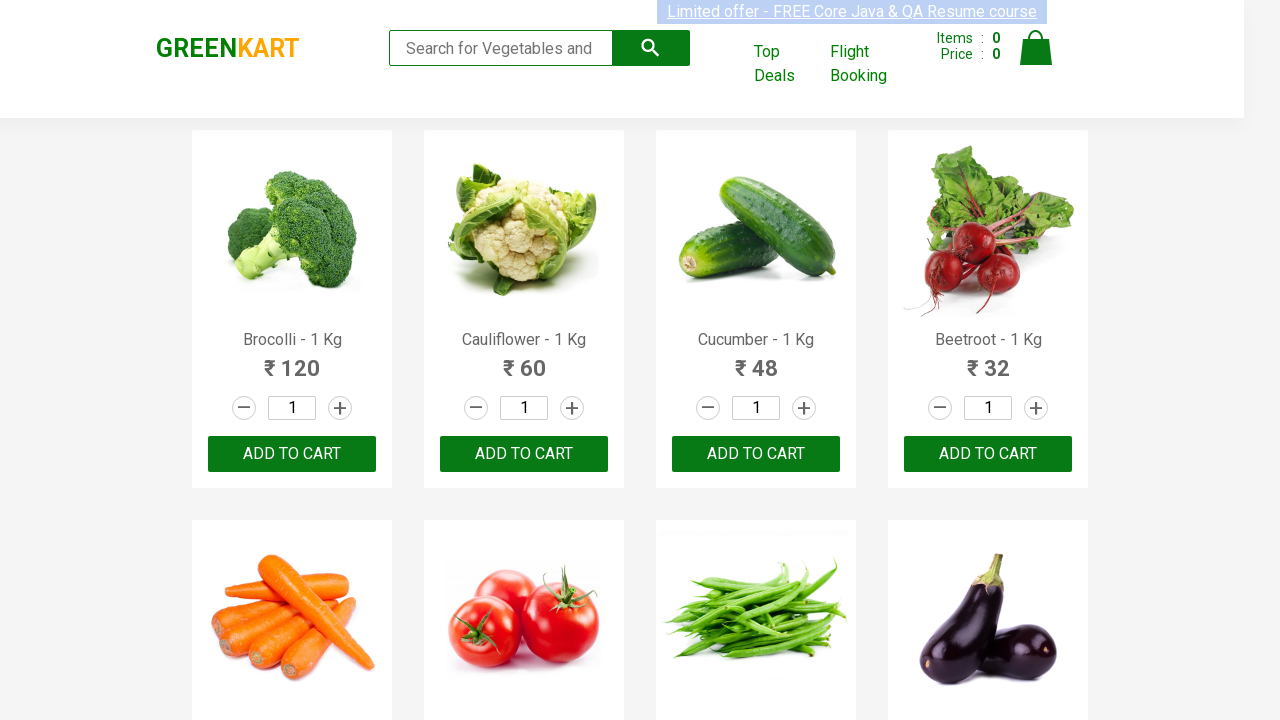

Waited for product names to load on the page
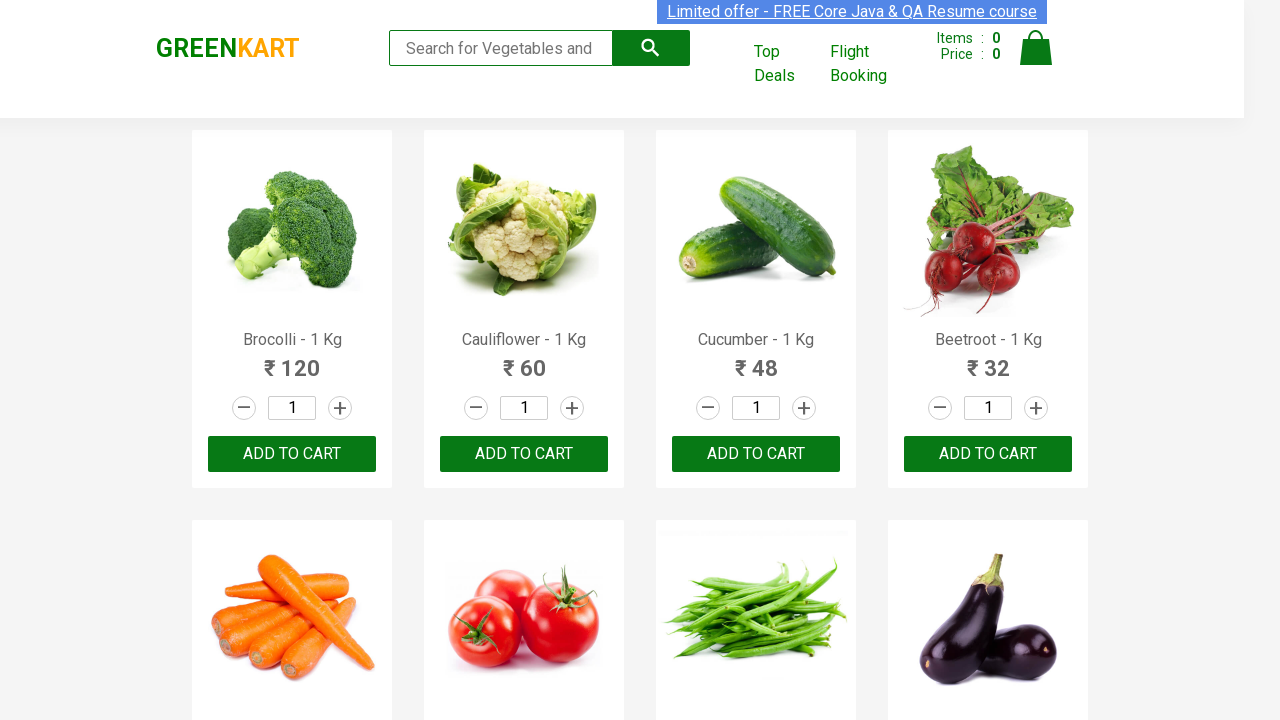

Retrieved all product elements from the page
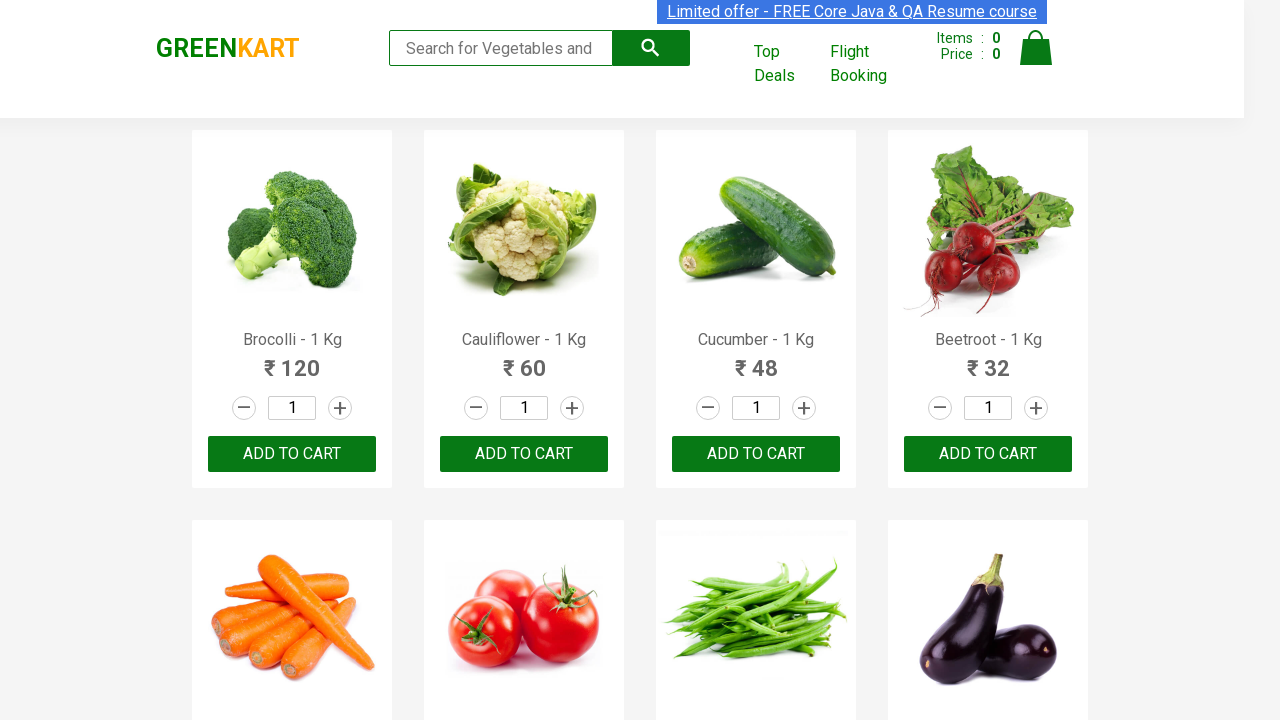

Added Brocolli to cart at (292, 454) on xpath=//div[@class='product-action']/button >> nth=0
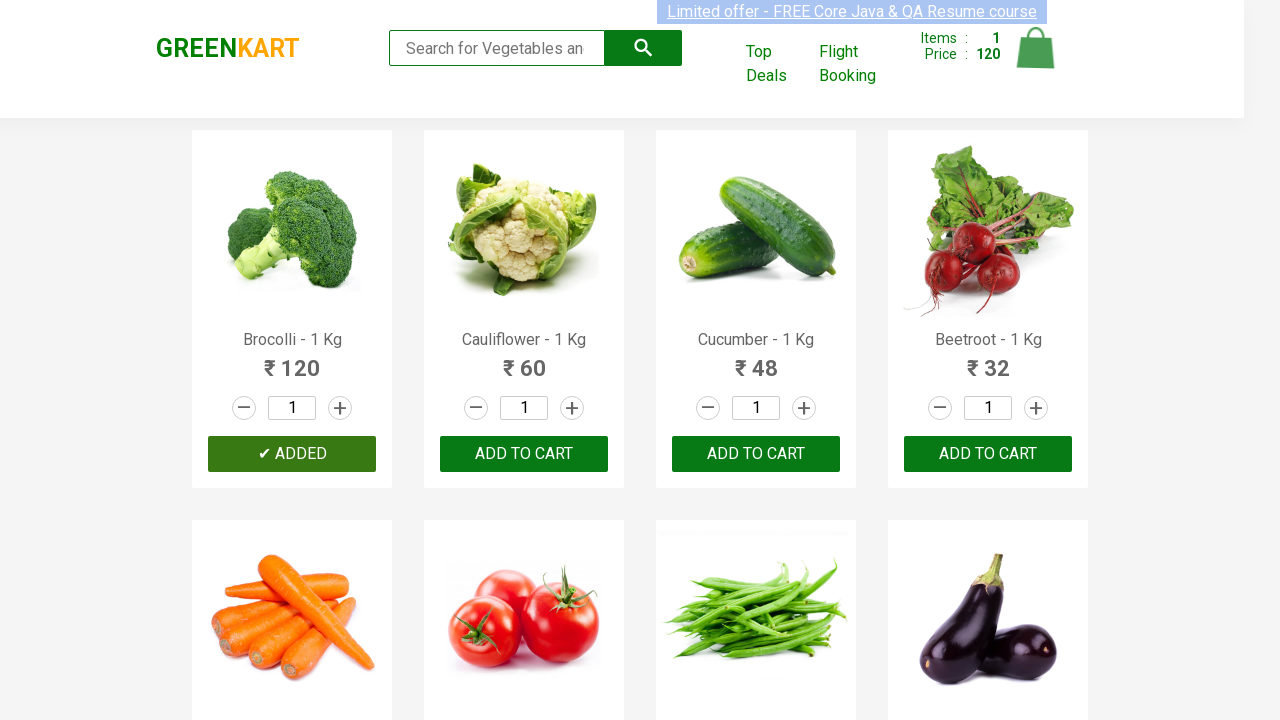

Added Cucumber to cart at (756, 454) on xpath=//div[@class='product-action']/button >> nth=2
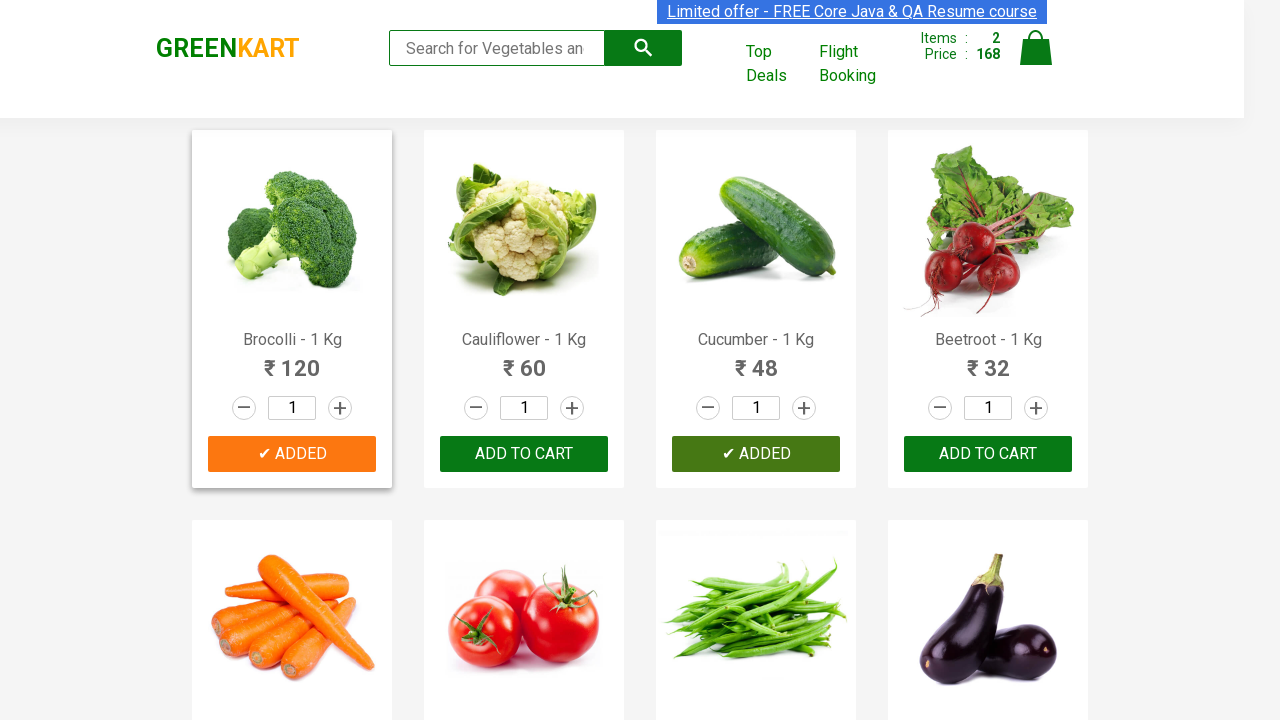

Added Beetroot to cart at (988, 454) on xpath=//div[@class='product-action']/button >> nth=3
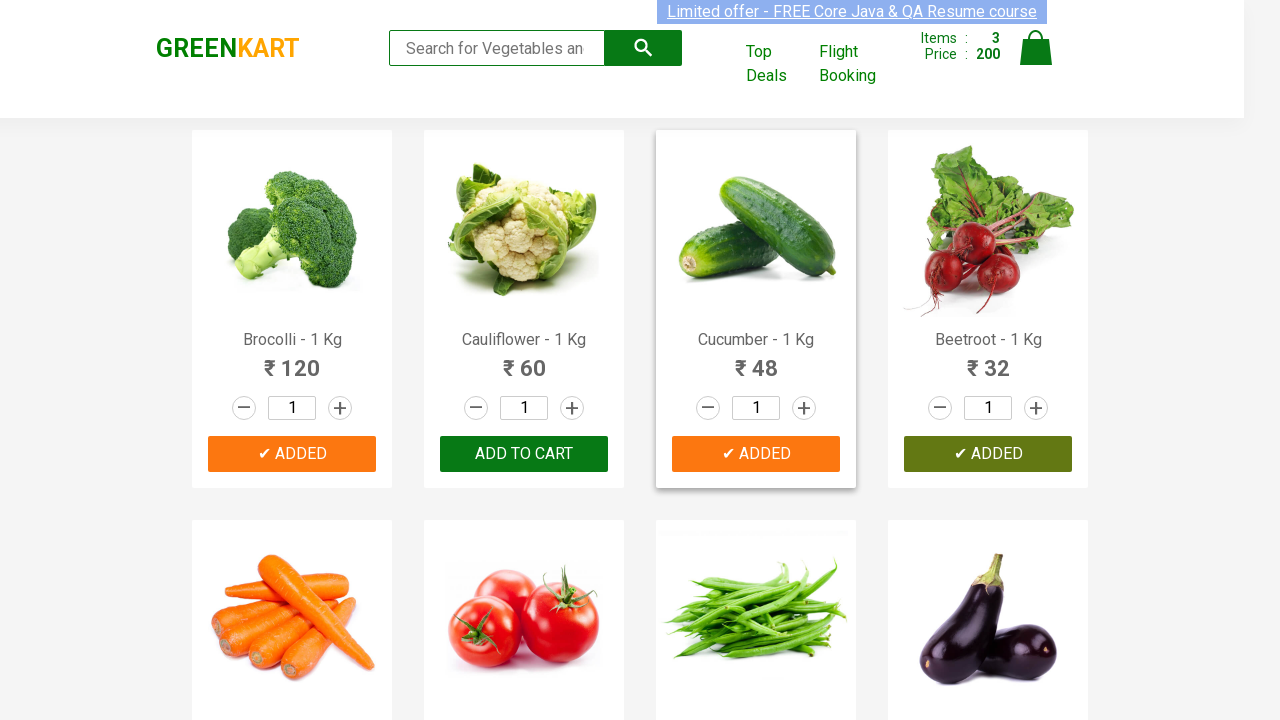

Clicked on cart icon to view shopping cart at (1036, 48) on img[alt='Cart']
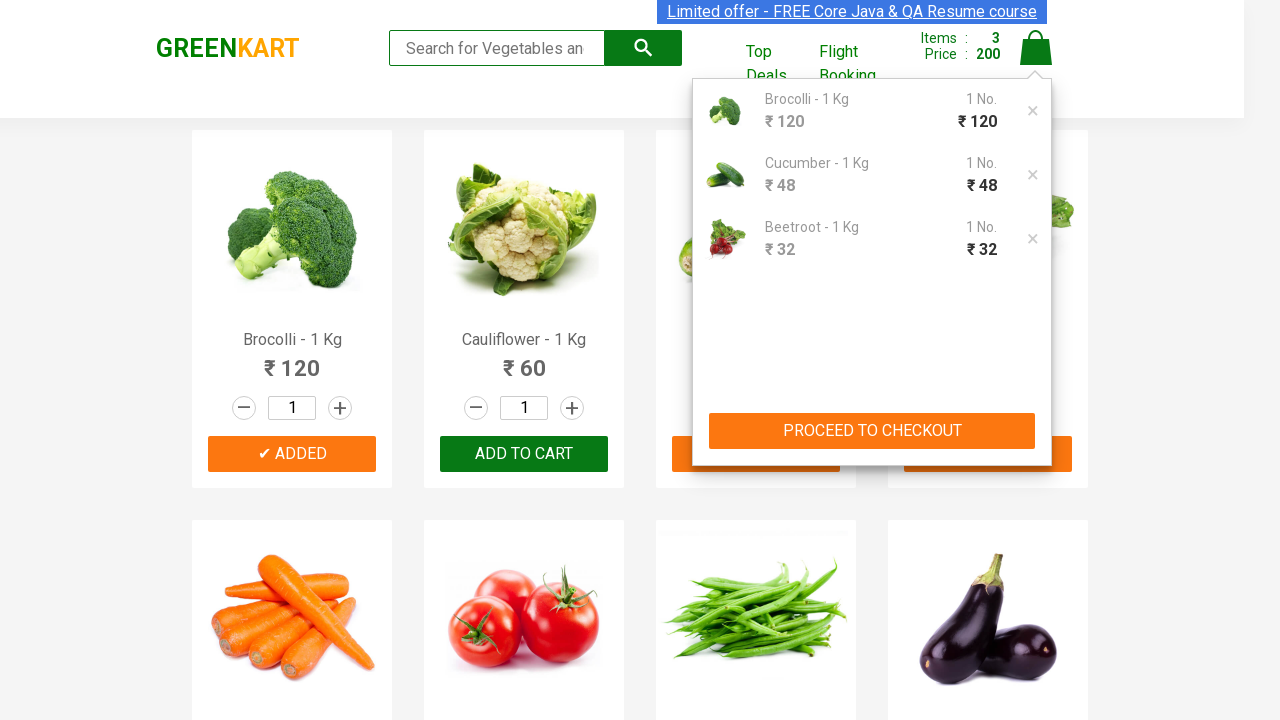

Clicked PROCEED TO CHECKOUT button at (872, 431) on xpath=//button[contains(text(),'PROCEED TO CHECKOUT')]
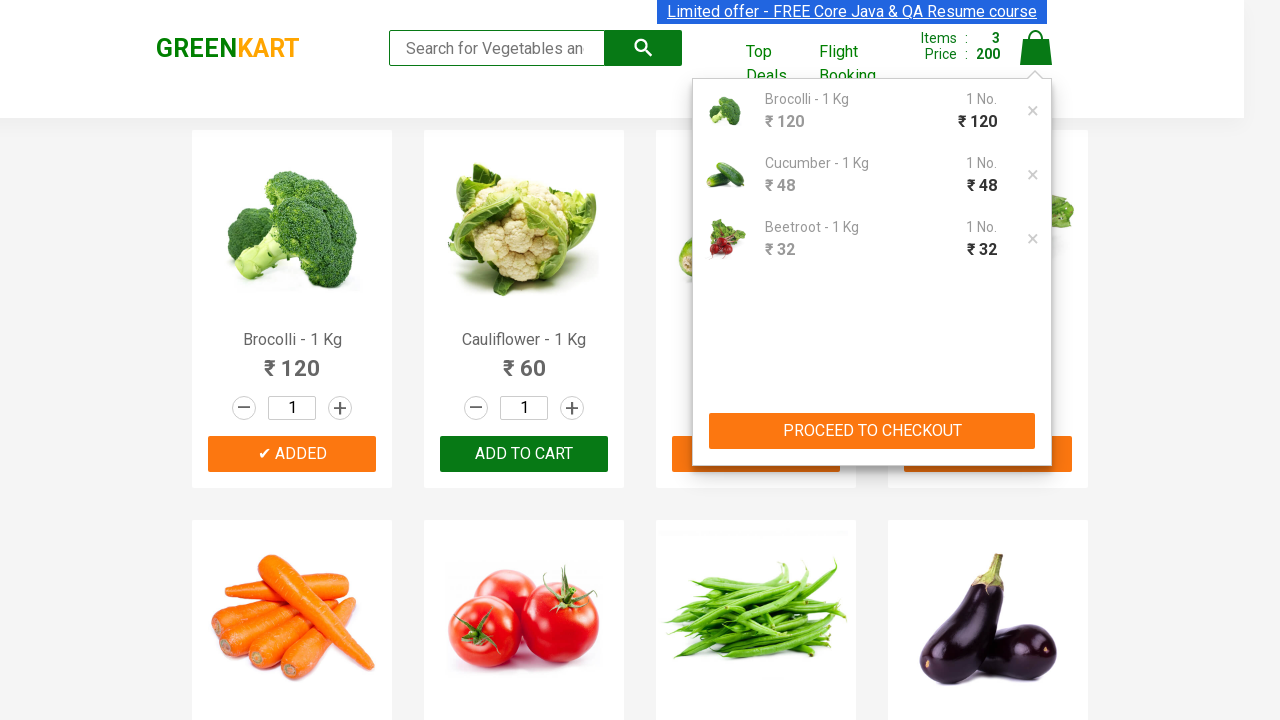

Waited for promo code input field to appear
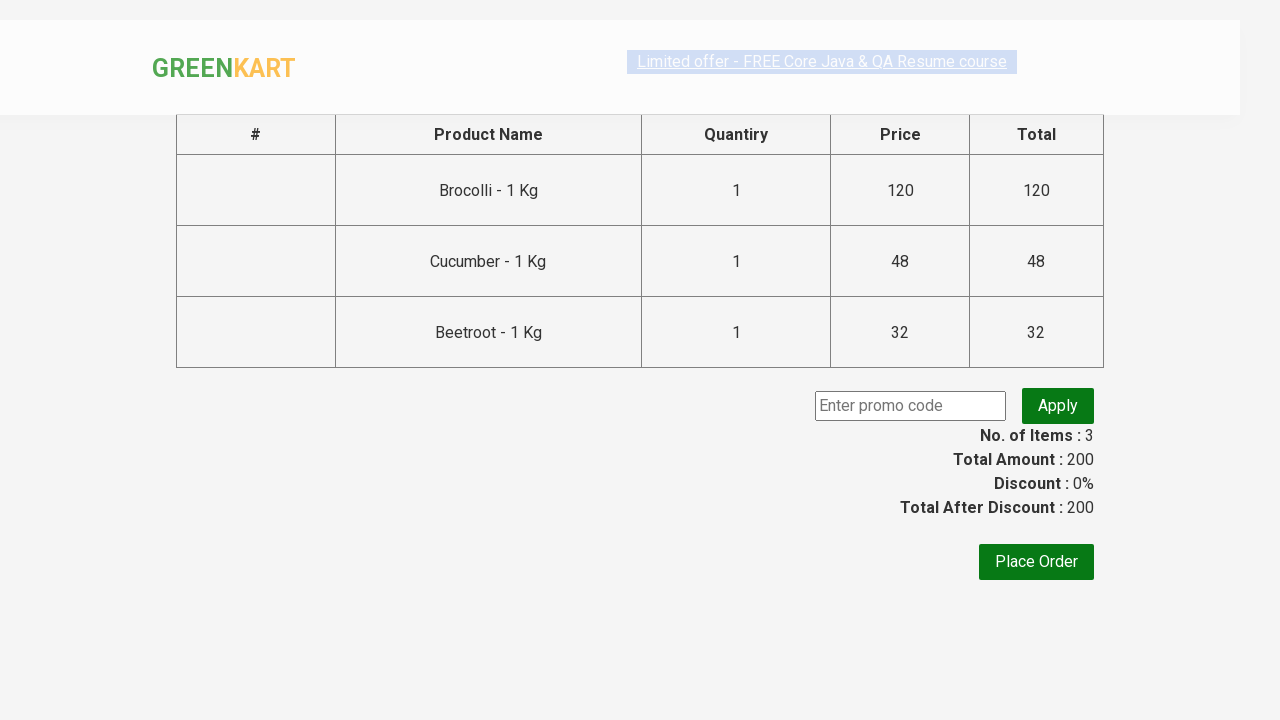

Filled promo code field with 'rahulshettyacademy' on input.promoCode
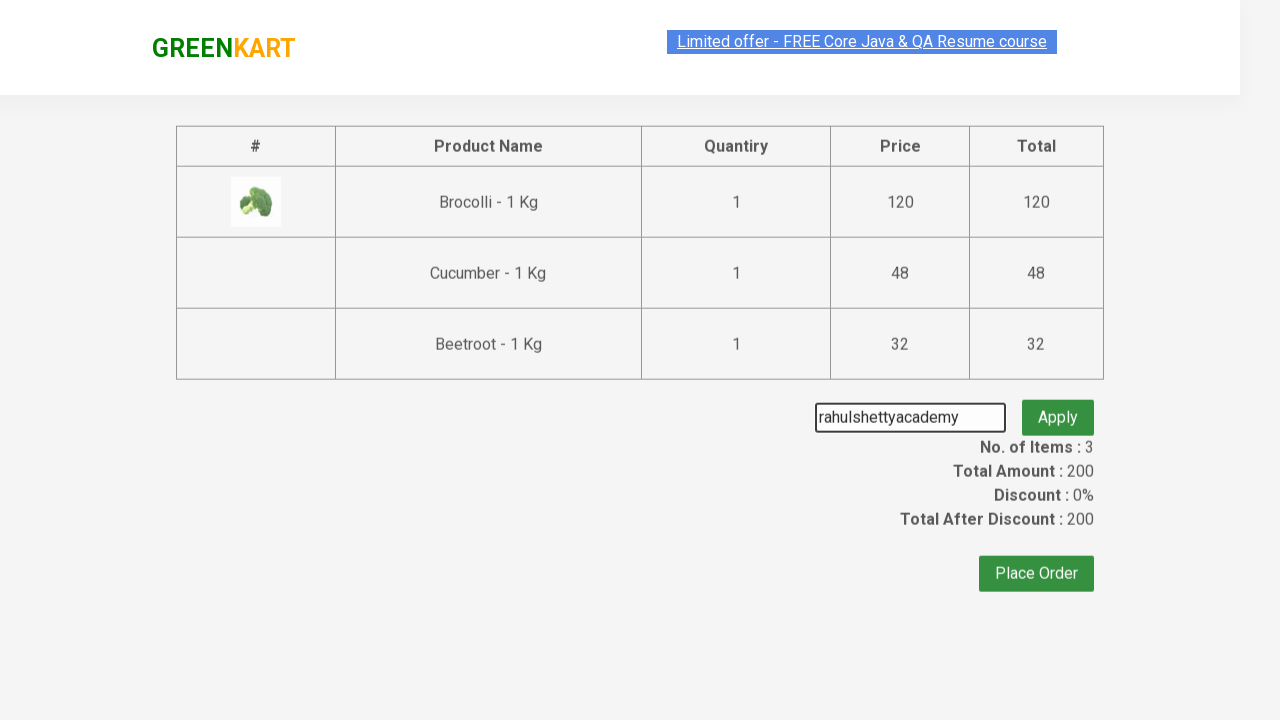

Clicked apply promo button to validate the promo code at (1058, 406) on button.promoBtn
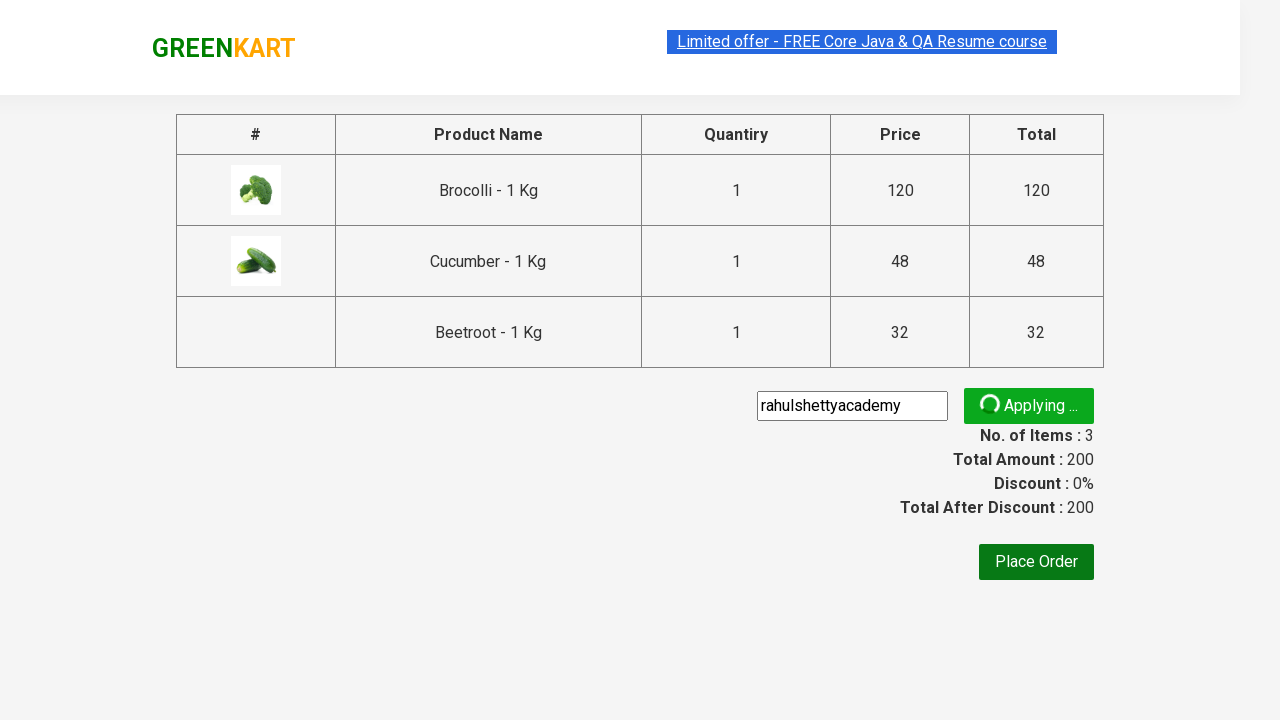

Waited for promo code confirmation message to appear
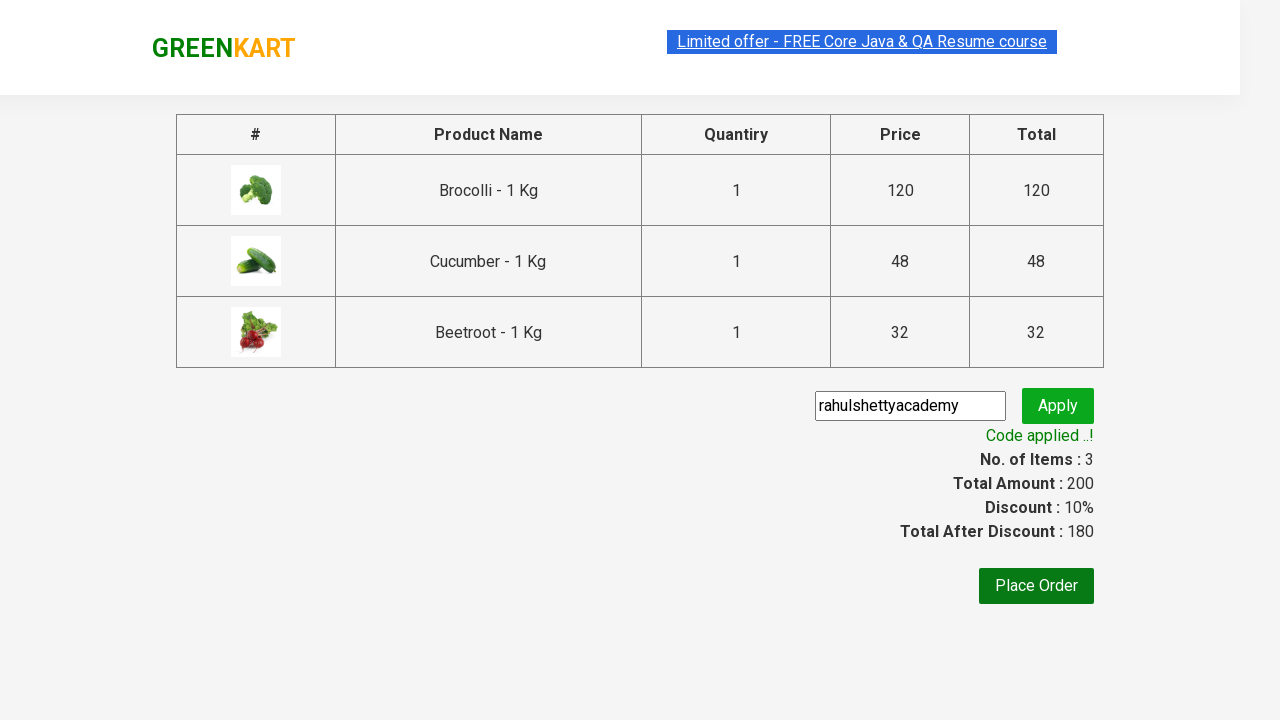

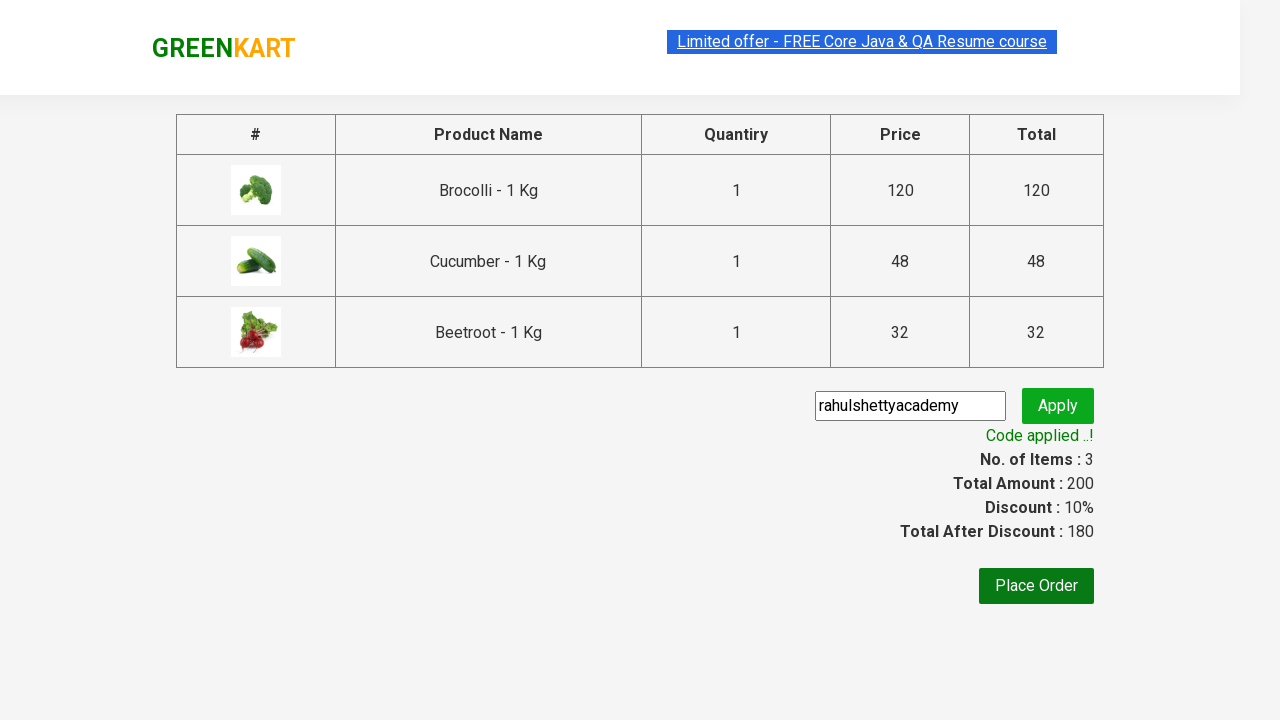